Tests checkbox handling on a practice automation page by checking and unchecking a single checkbox, then iterating through and checking all checkboxes in a group

Starting URL: https://rahulshettyacademy.com/AutomationPractice/

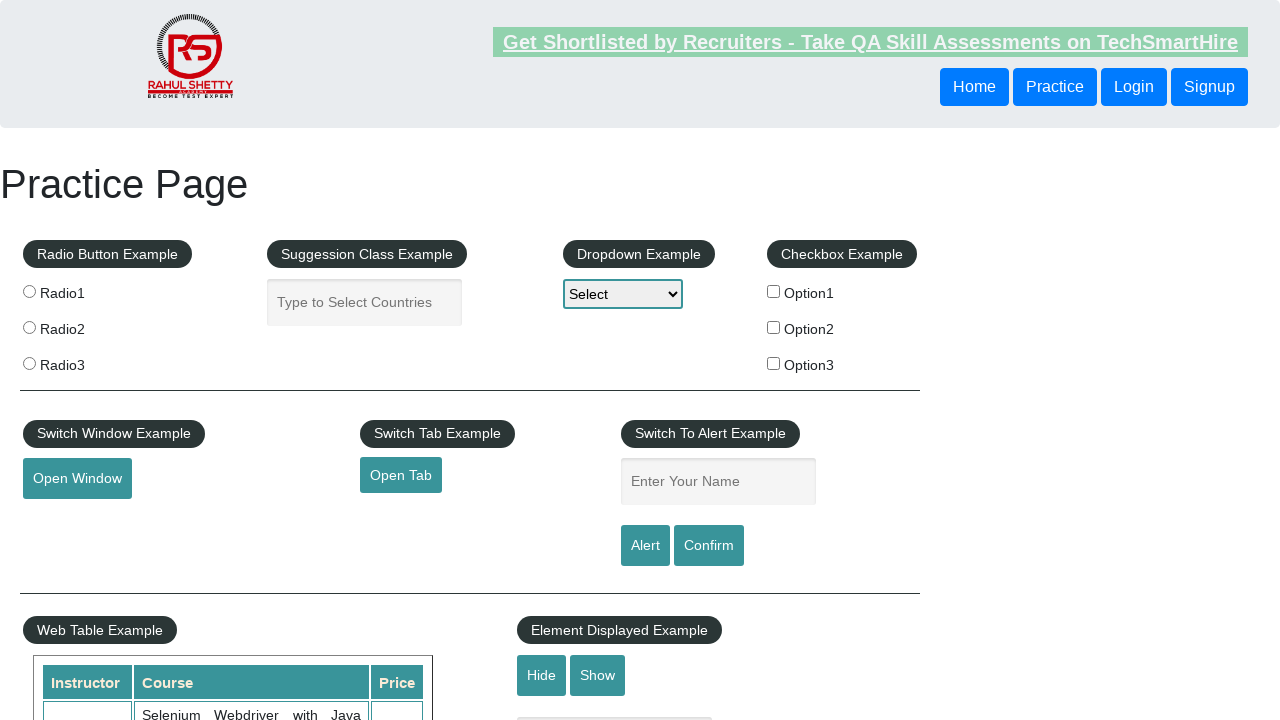

Located Monday checkbox by id 'checkBoxOption1'
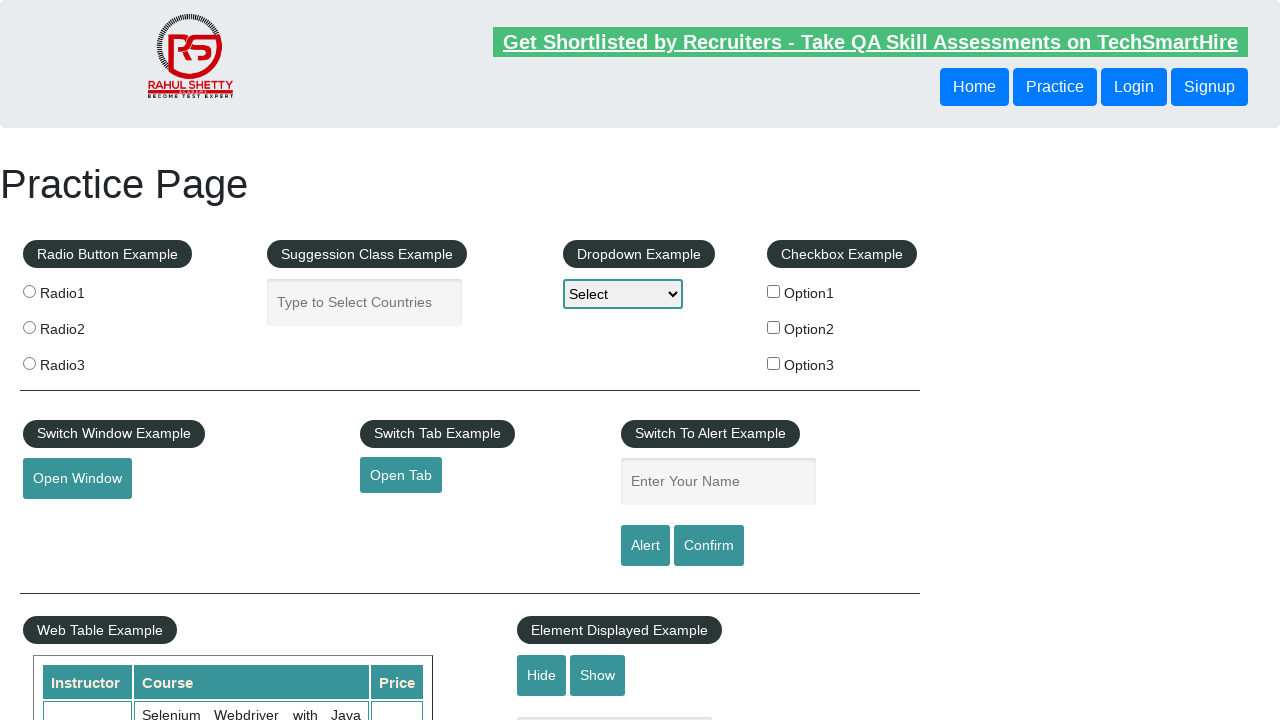

Checked the Monday checkbox at (774, 291) on xpath=//input[@id='checkBoxOption1']
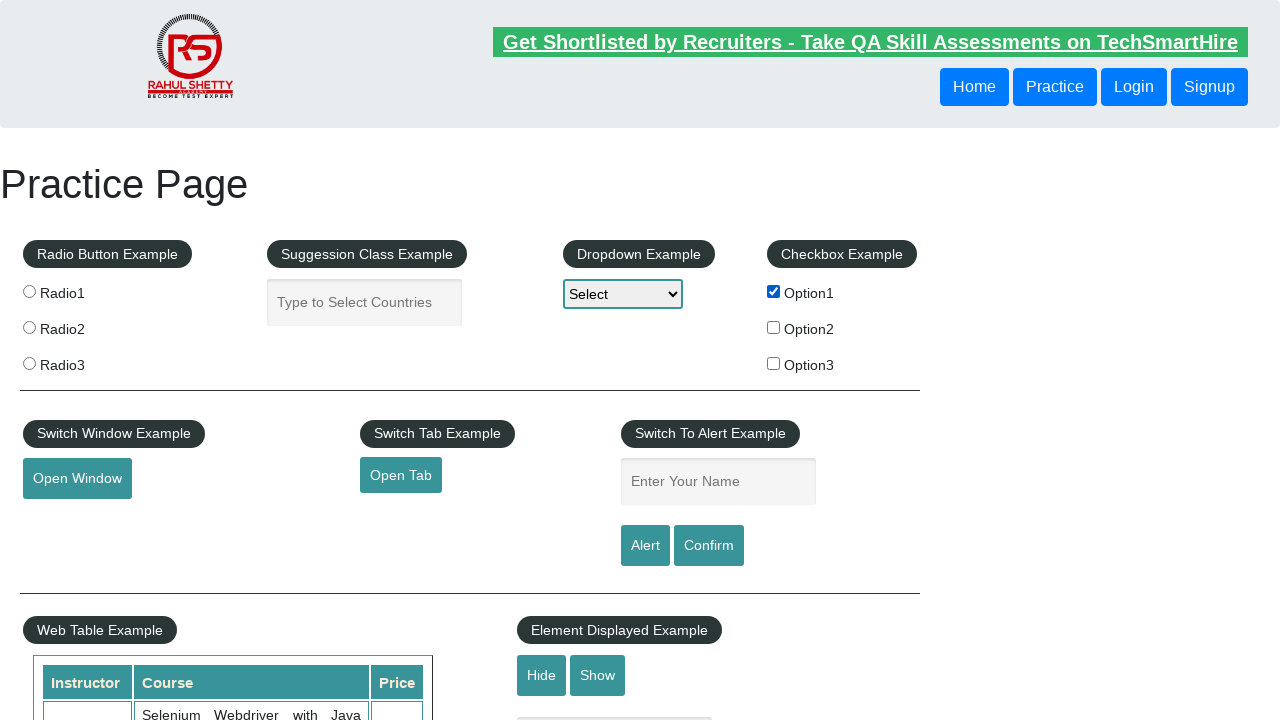

Verified that Monday checkbox is checked
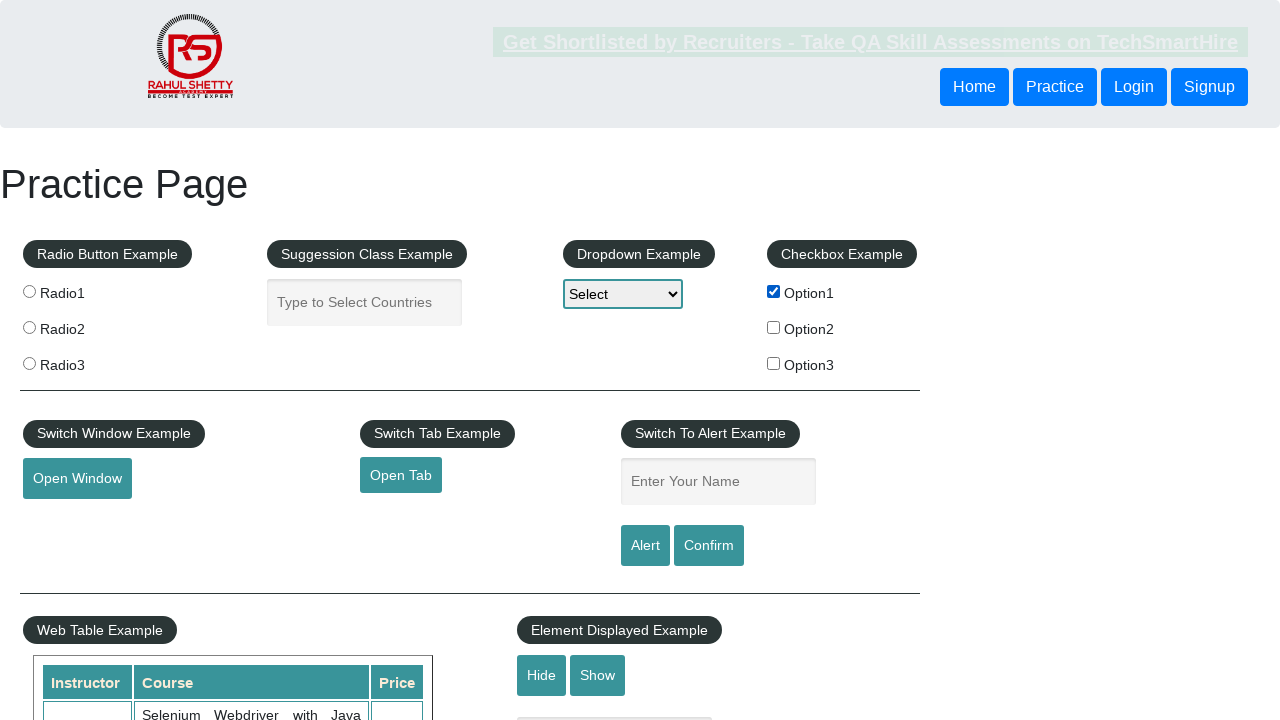

Unchecked the Monday checkbox at (774, 291) on xpath=//input[@id='checkBoxOption1']
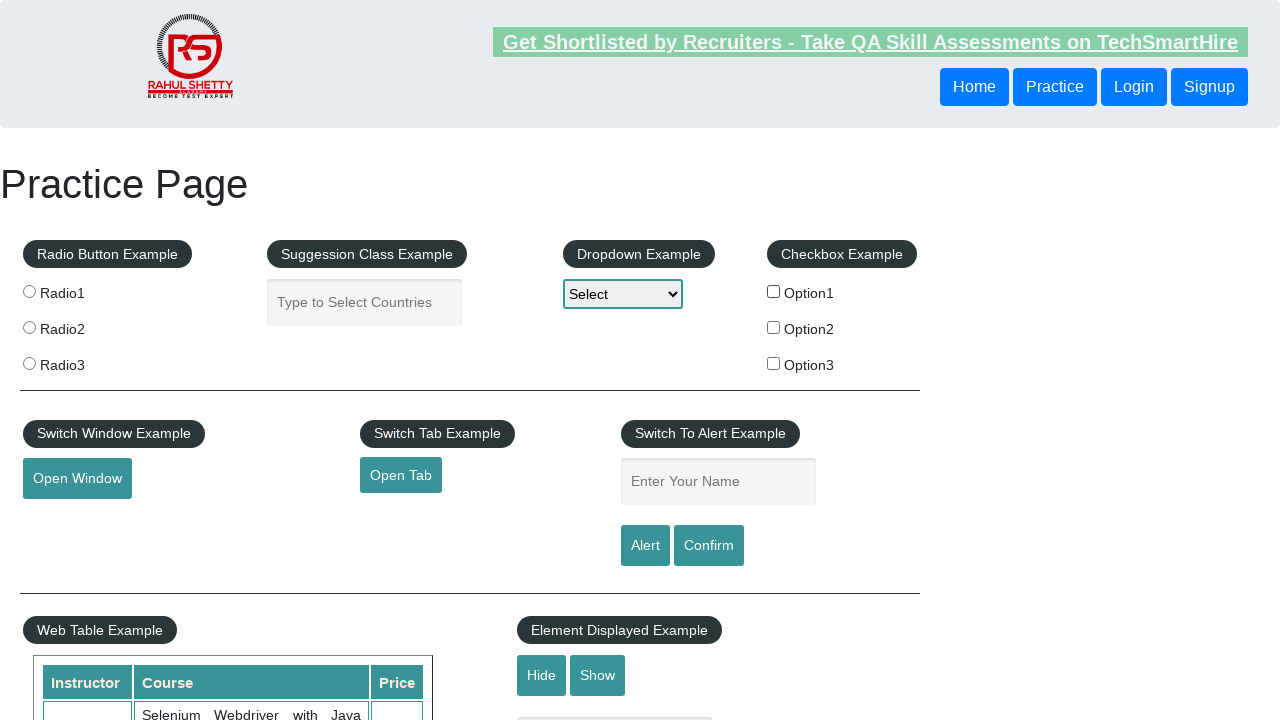

Verified that Monday checkbox is unchecked
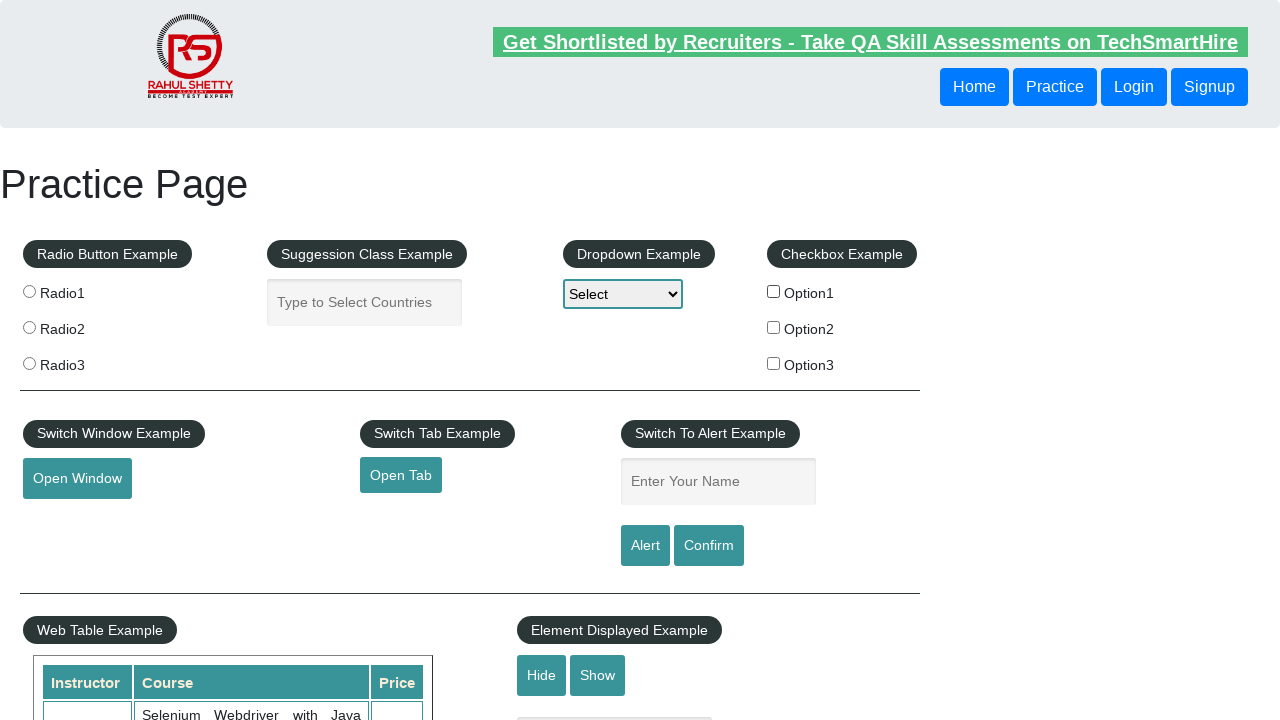

Located all checkboxes in the checkbox example group
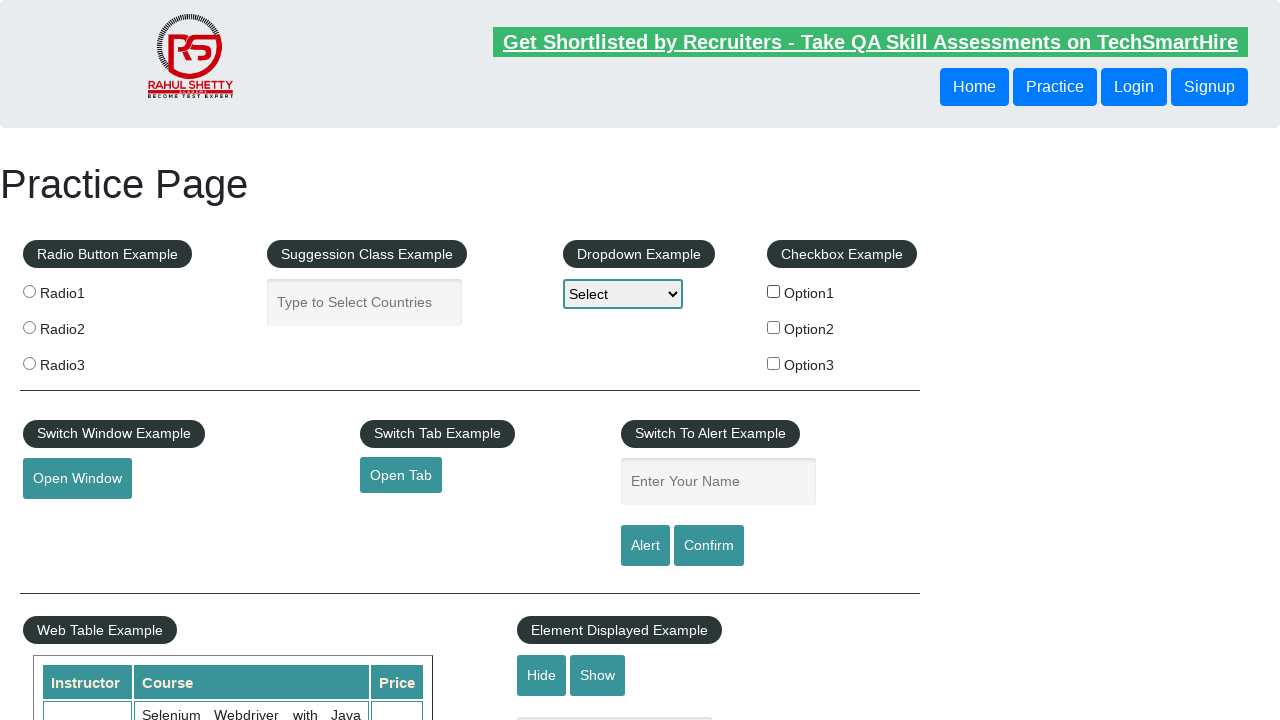

Found 3 checkboxes in the group
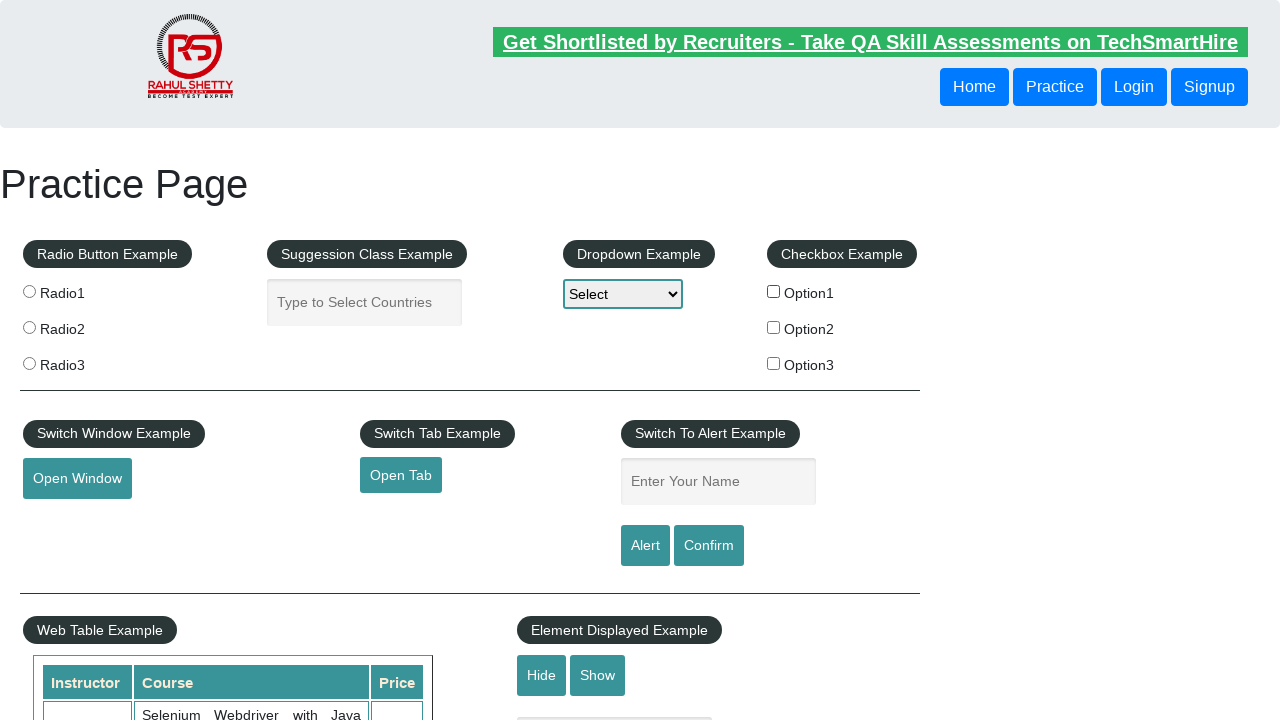

Checked checkbox 1 of 3 at (774, 291) on xpath=//*[@id="checkbox-example"]/fieldset/label/input >> nth=0
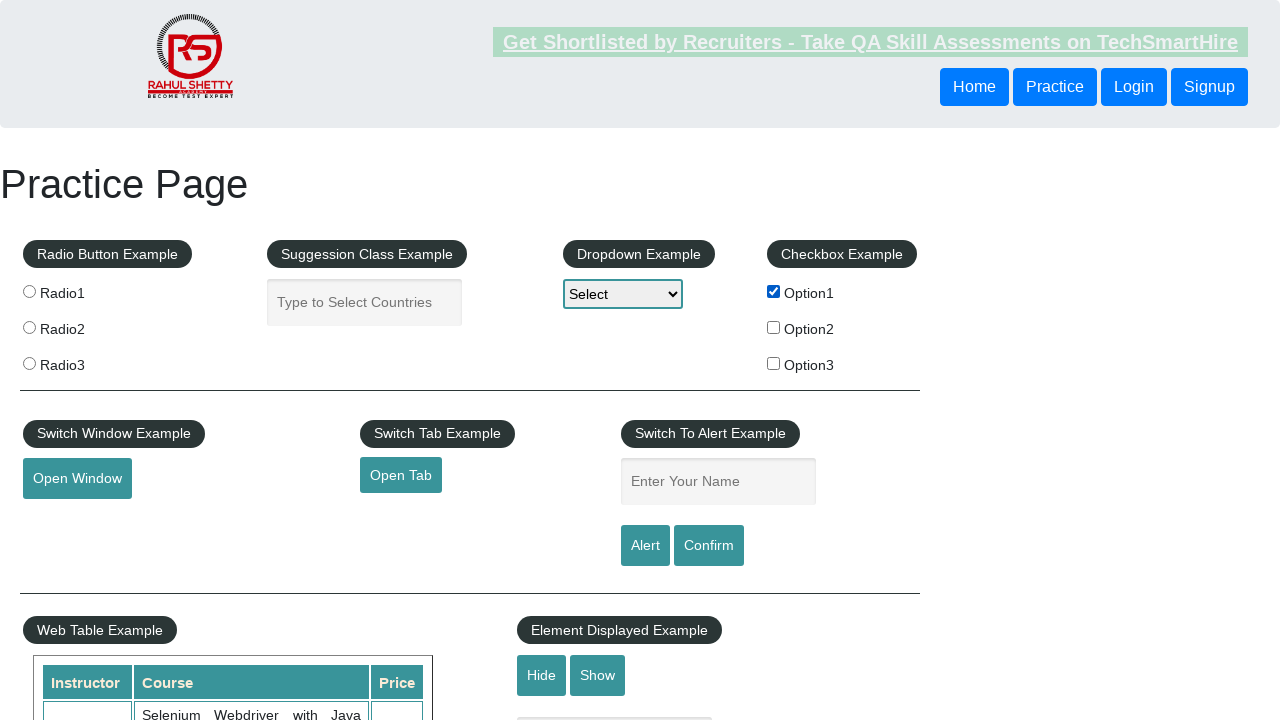

Verified that checkbox 1 of 3 is checked
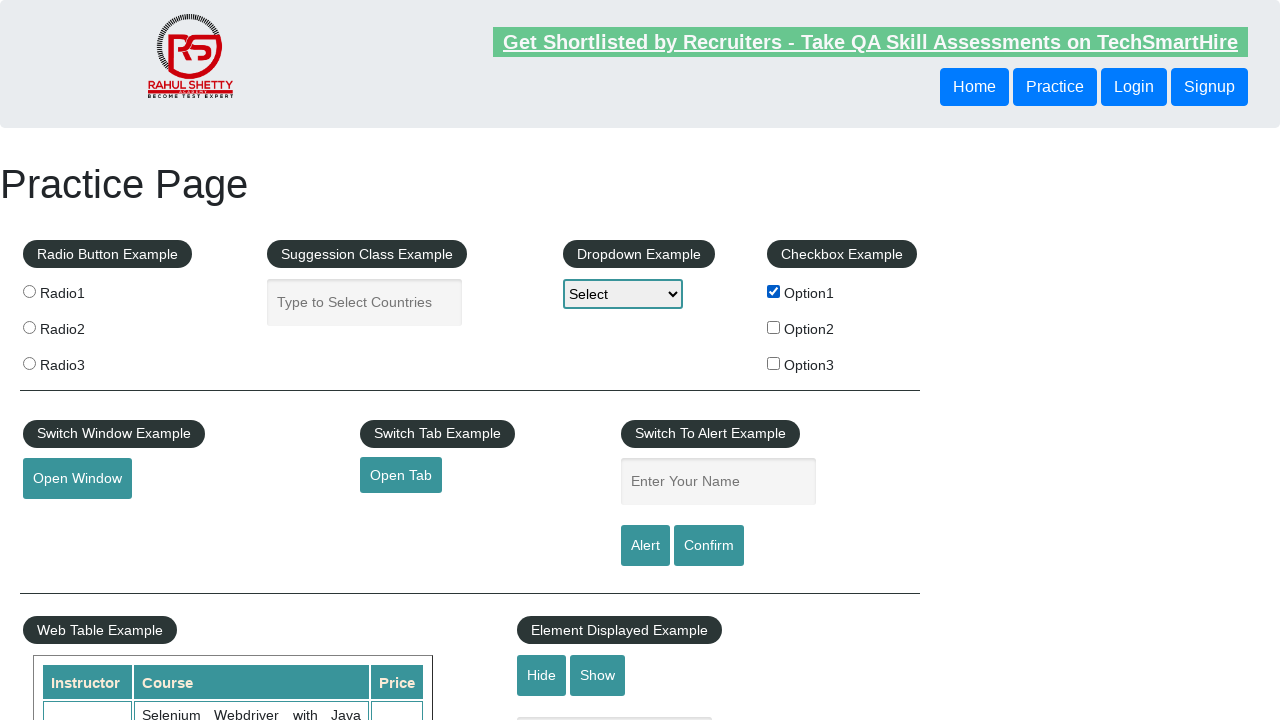

Checked checkbox 2 of 3 at (774, 327) on xpath=//*[@id="checkbox-example"]/fieldset/label/input >> nth=1
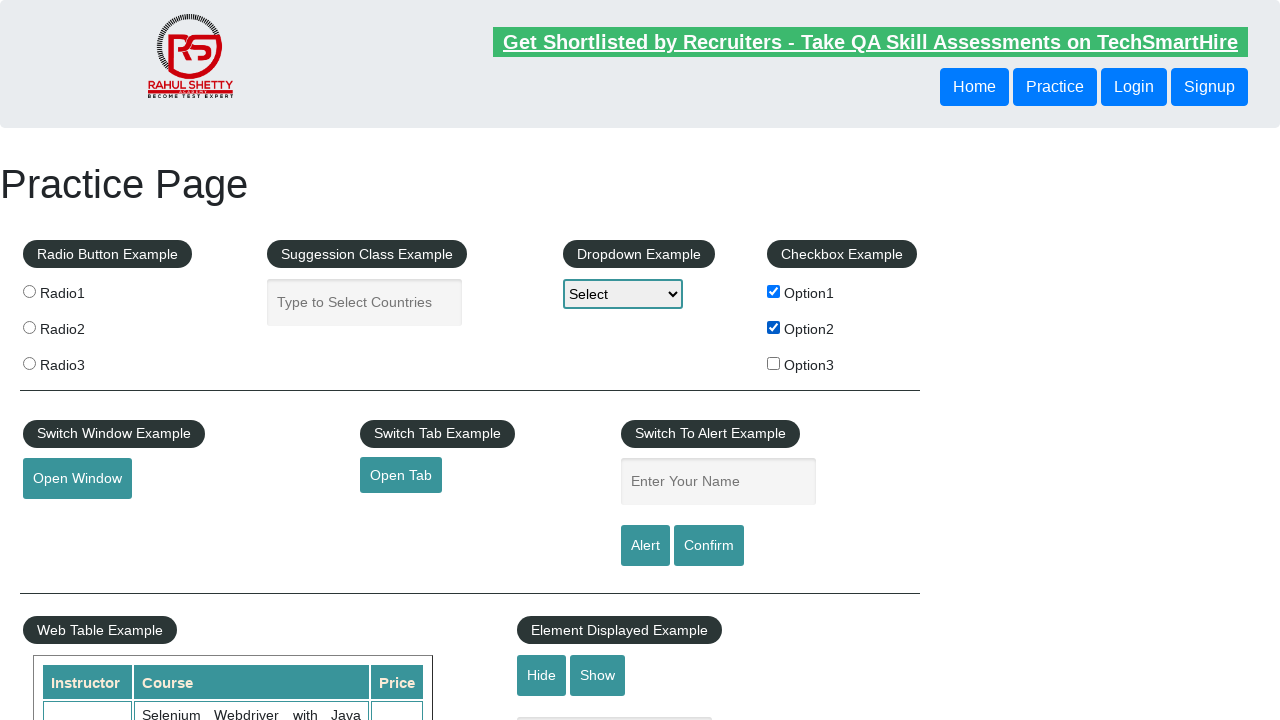

Verified that checkbox 2 of 3 is checked
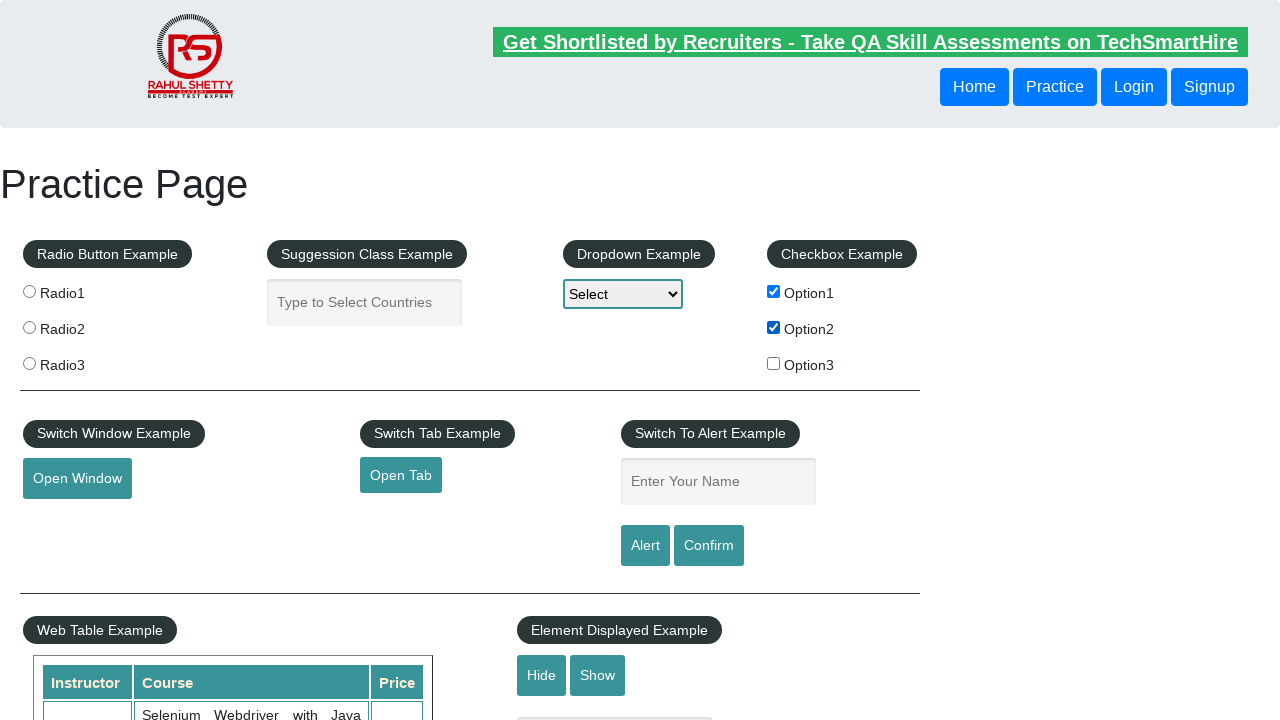

Checked checkbox 3 of 3 at (774, 363) on xpath=//*[@id="checkbox-example"]/fieldset/label/input >> nth=2
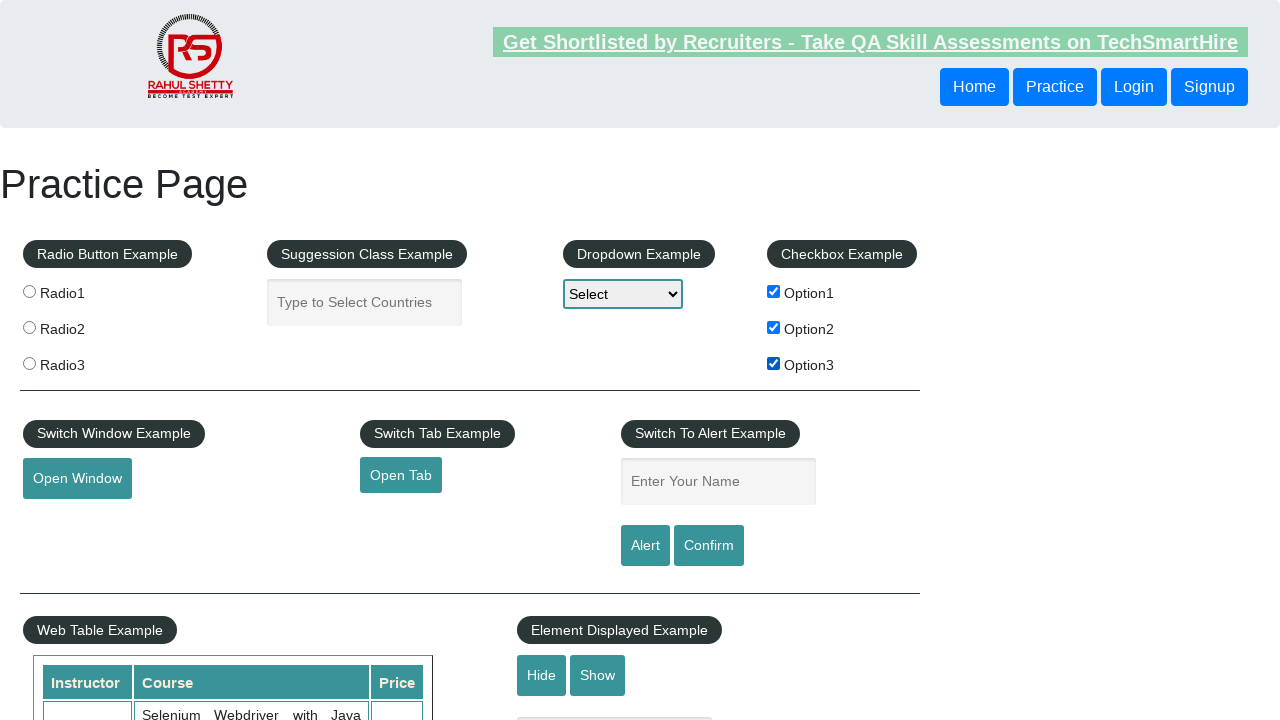

Verified that checkbox 3 of 3 is checked
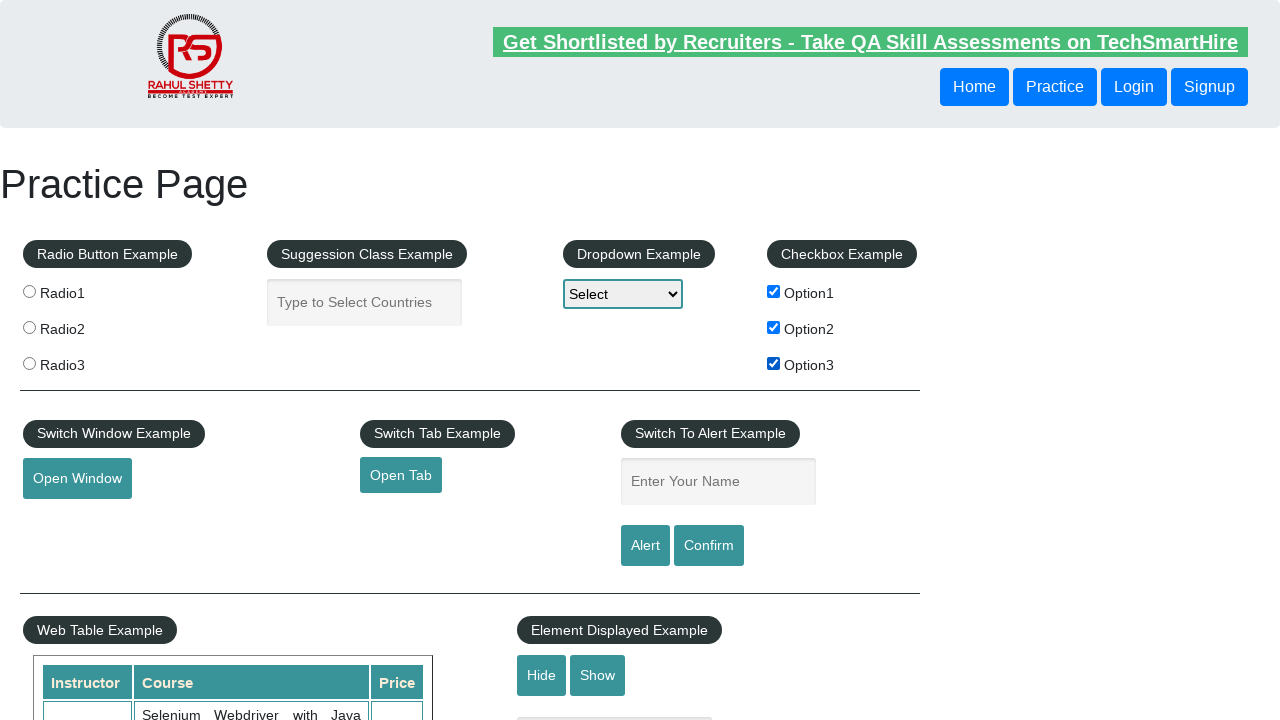

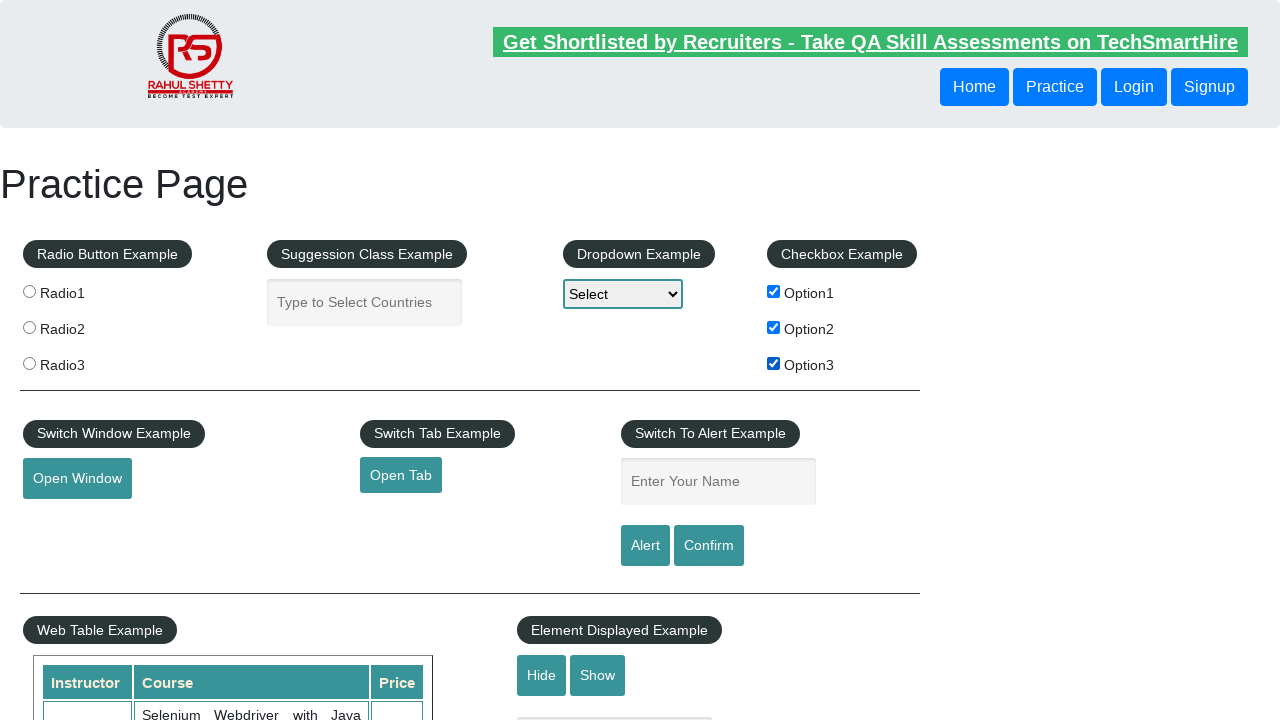